Basic browser automation test that navigates to Rahul Shetty Academy website and verifies the page loads successfully by waiting for the page to be ready.

Starting URL: https://rahulshettyacademy.com/

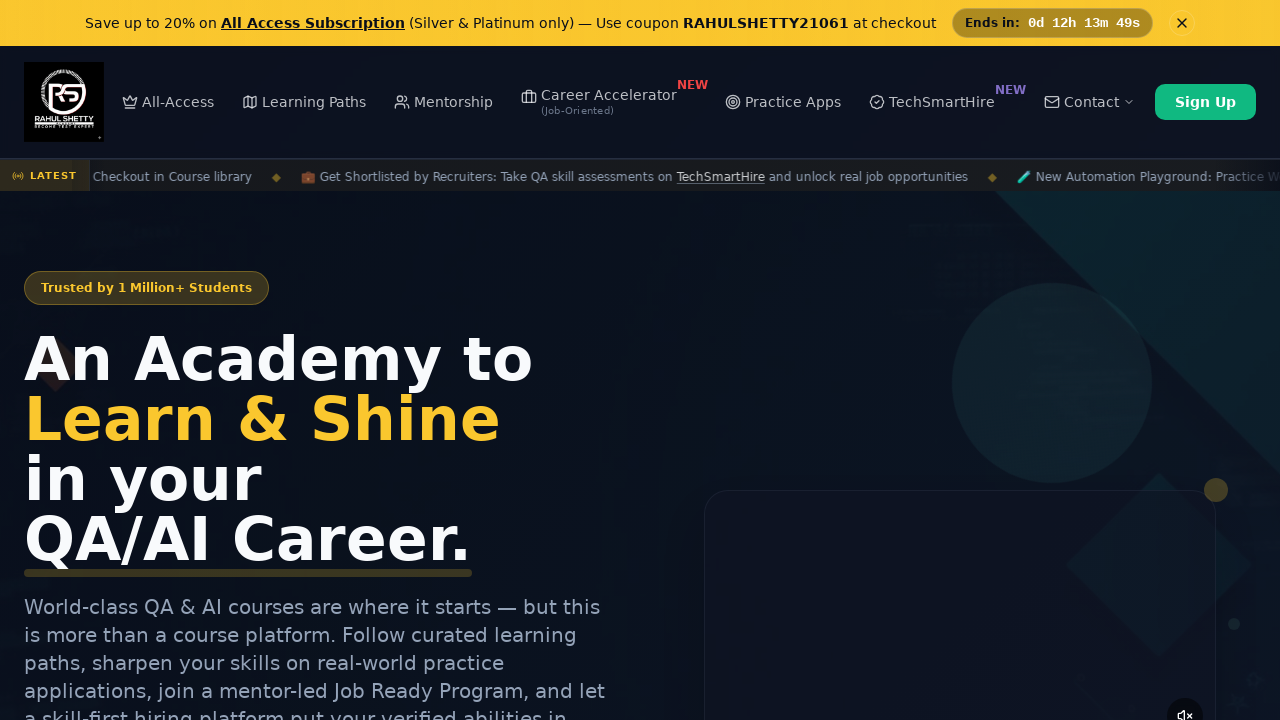

Waited for page to reach domcontentloaded state
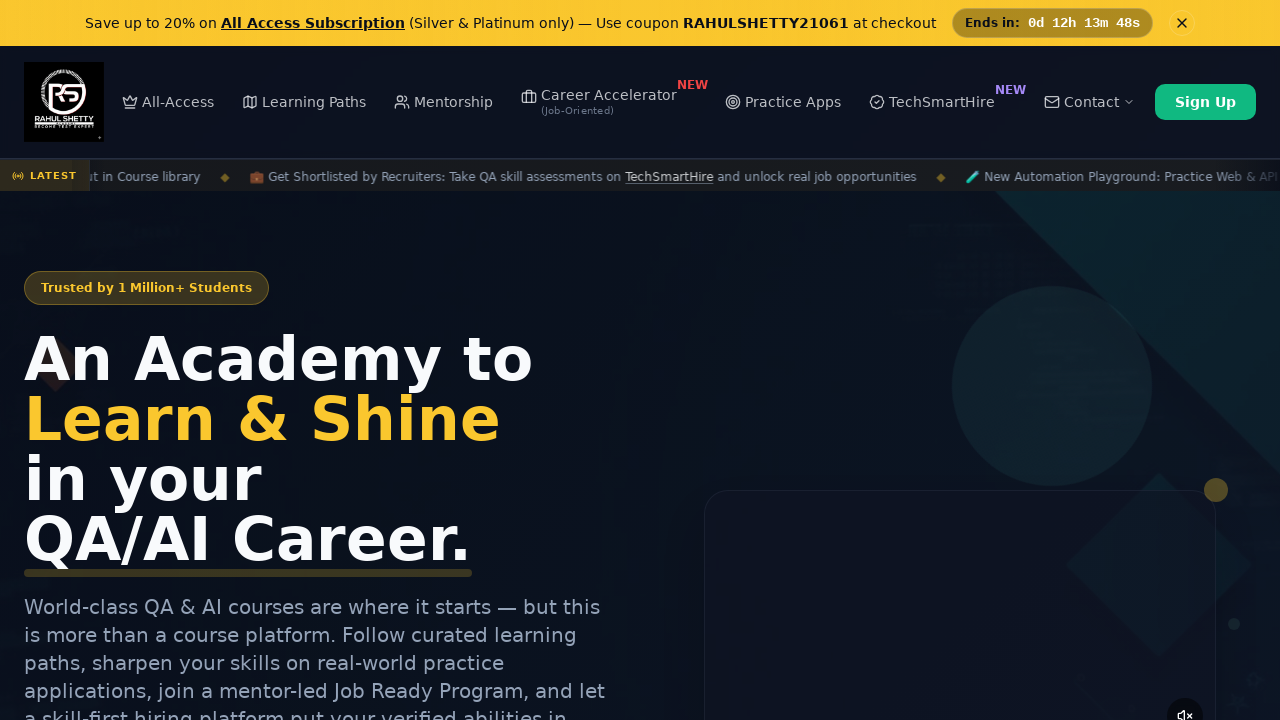

Verified page loaded by confirming body element is present
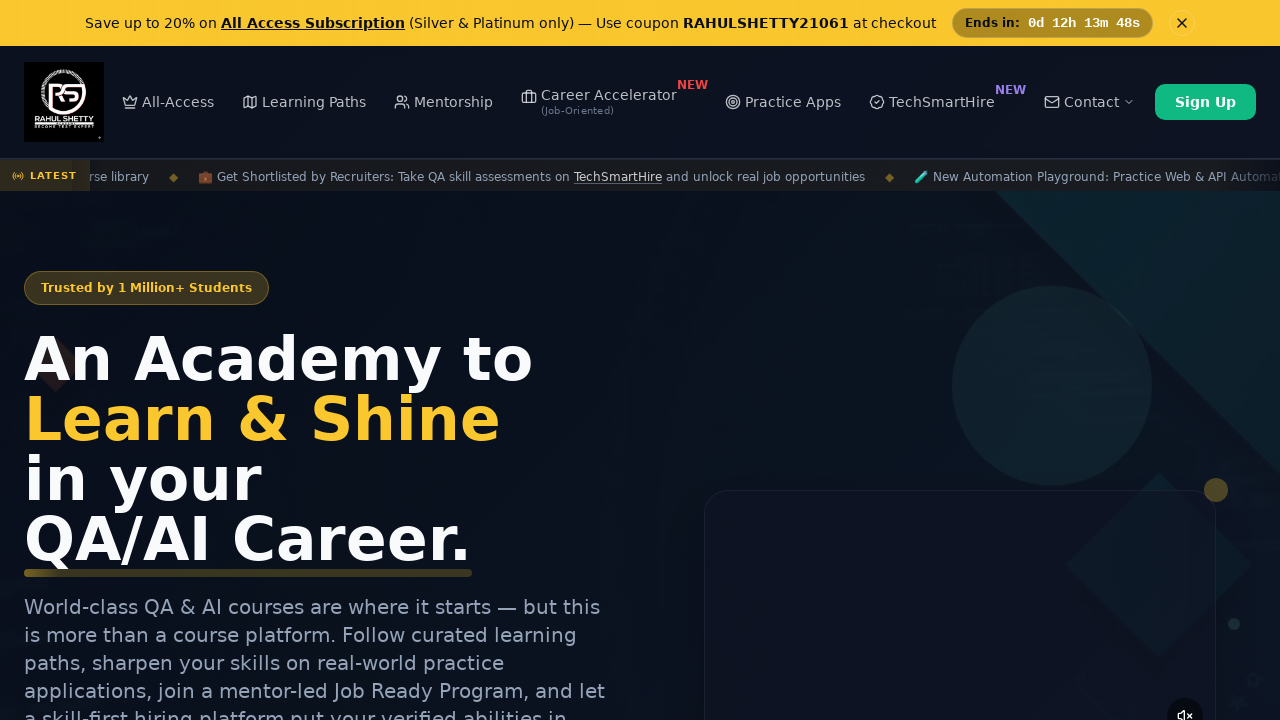

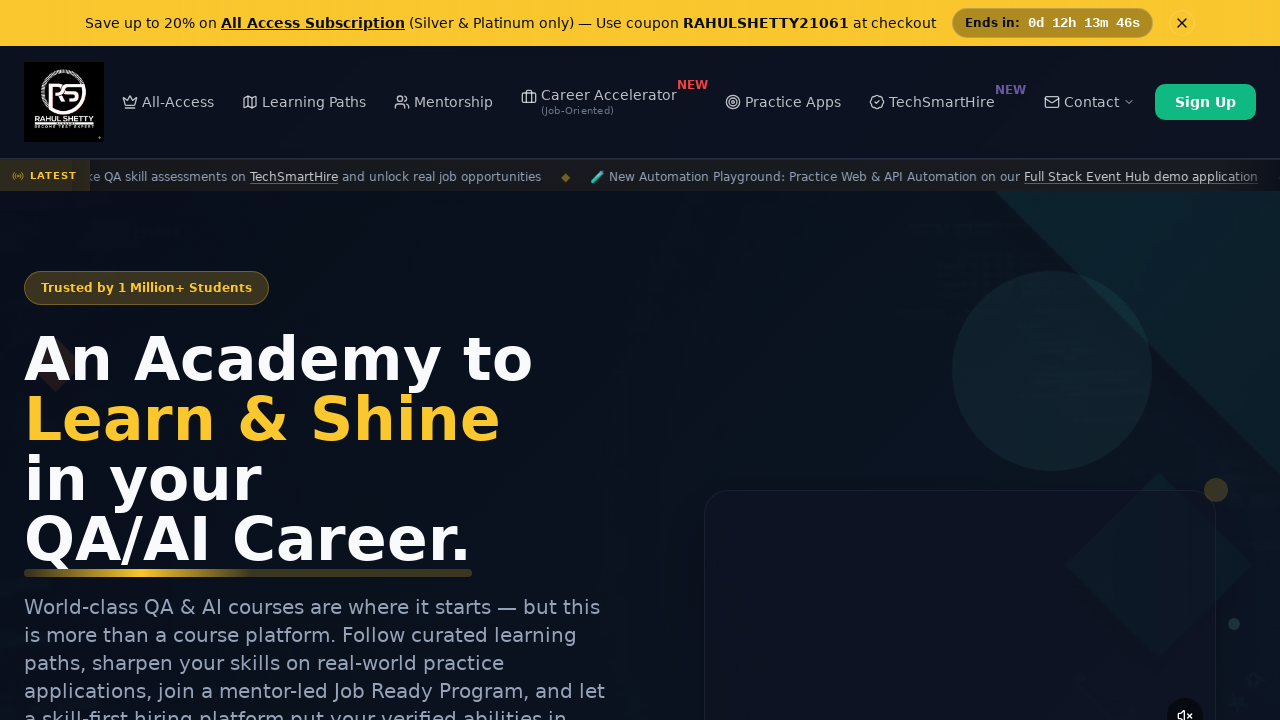